Navigates to Kairos training page, clicks a button, and fills out a contact form with name and email fields

Starting URL: https://www.kairoscs.com/training

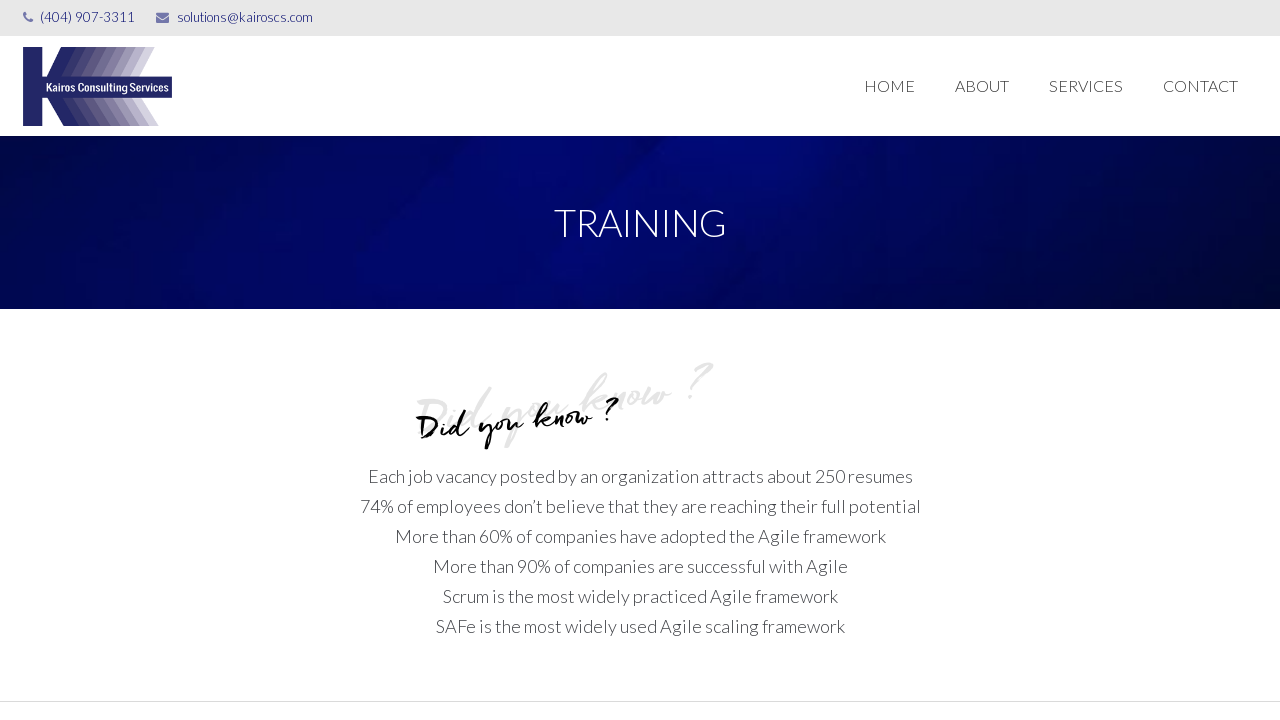

Navigated to Kairos training page
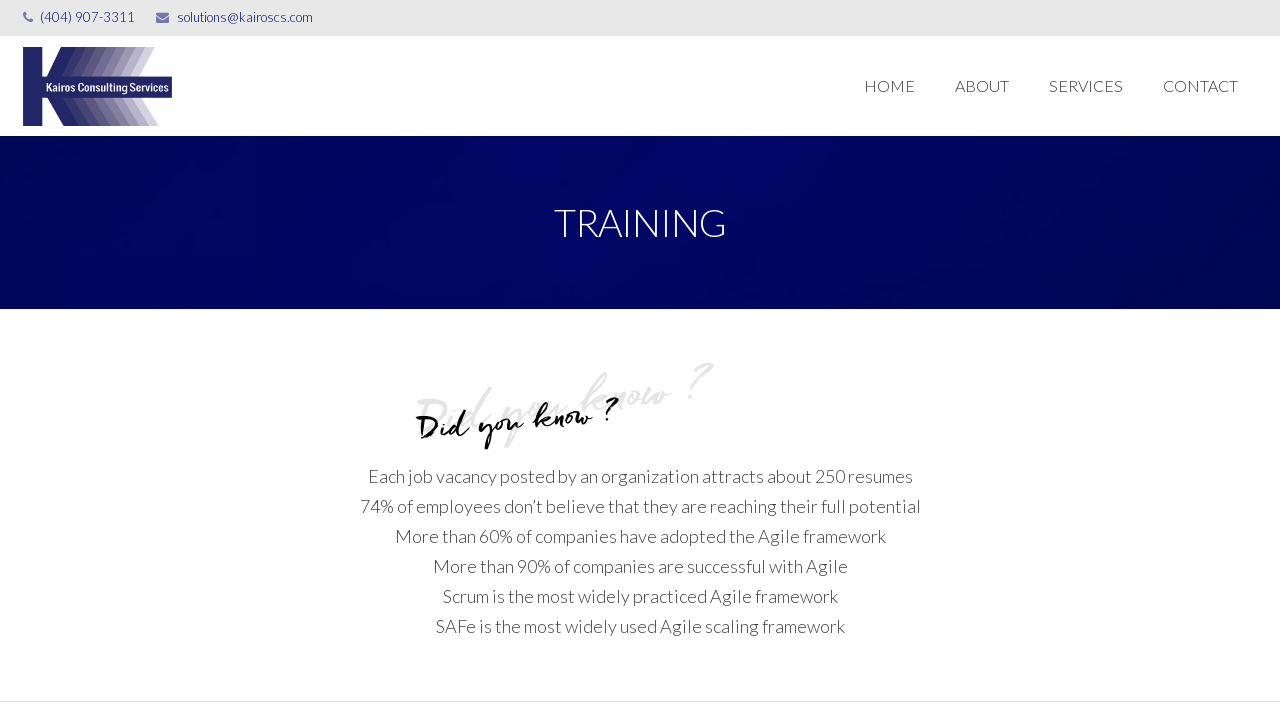

Clicked button to open contact form at (1063, 360) on xpath=//html/body/div[1]/div[2]/div/main/section[8]/div[2]/div/div/div/div/div/d
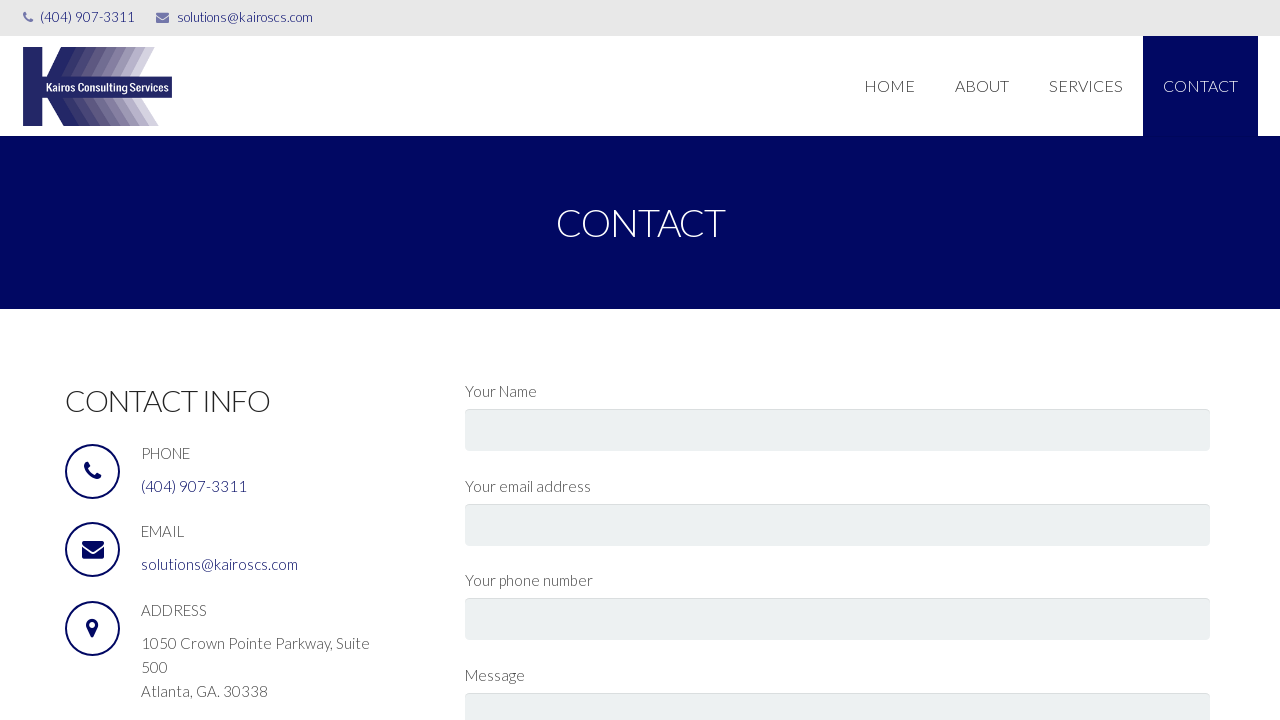

Contact form loaded and name field appeared
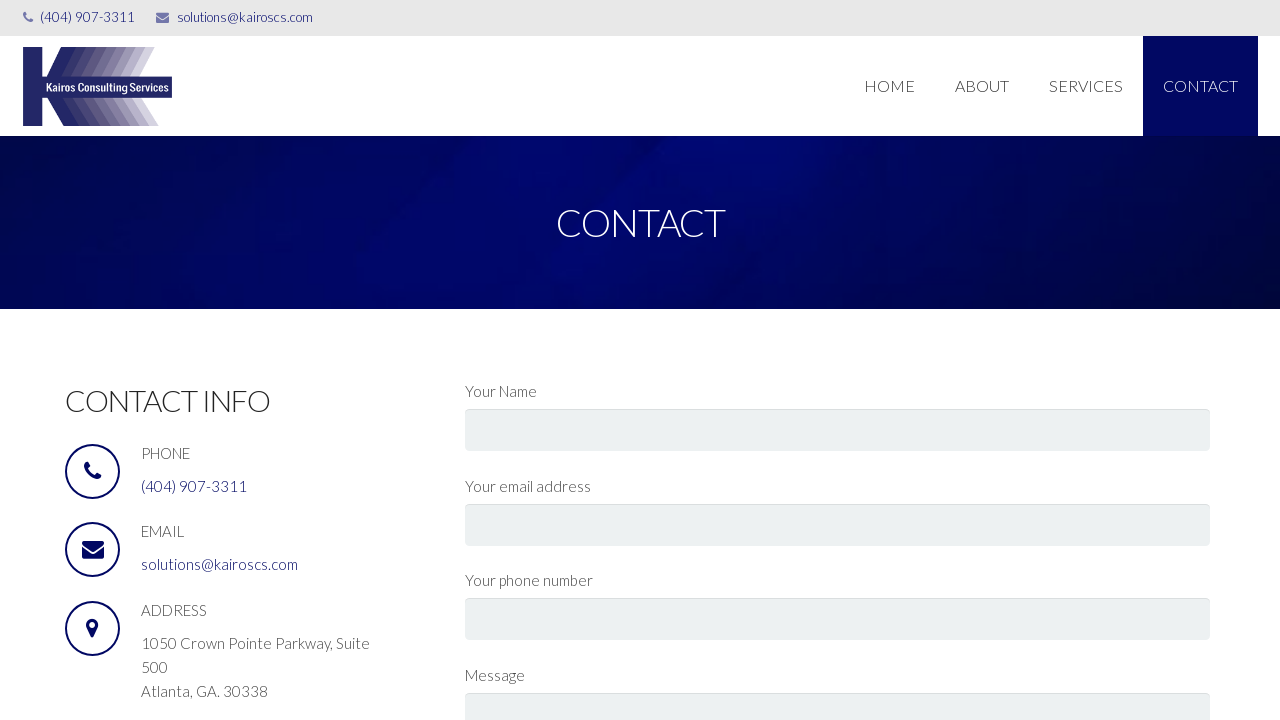

Filled name field with 'JohnTestUser' on #yourNameId
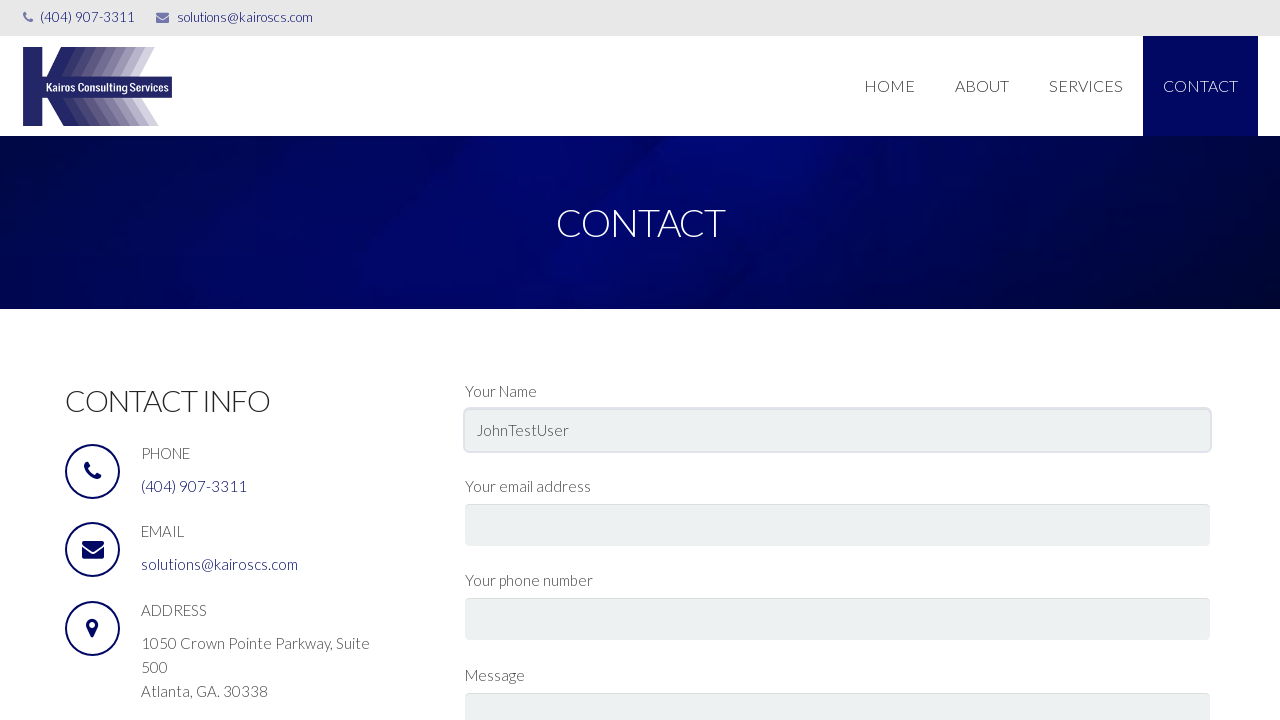

Filled email field with 'johntester@example.com' on #emailId
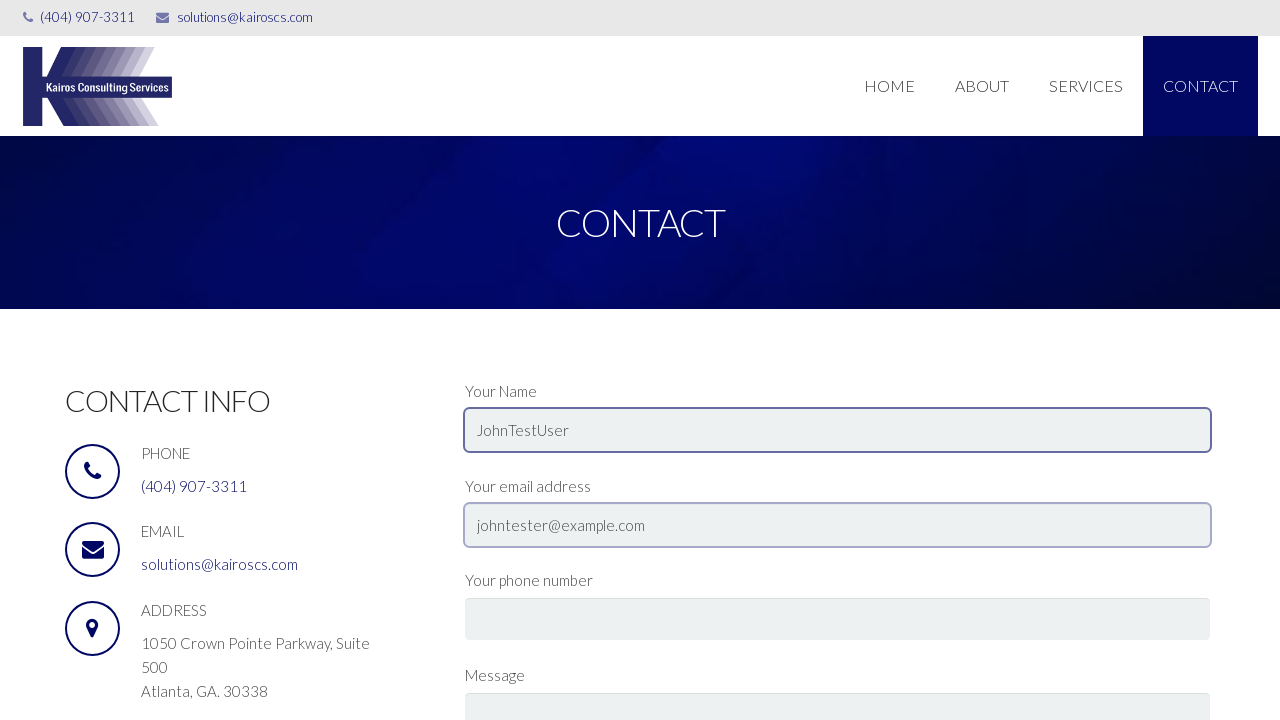

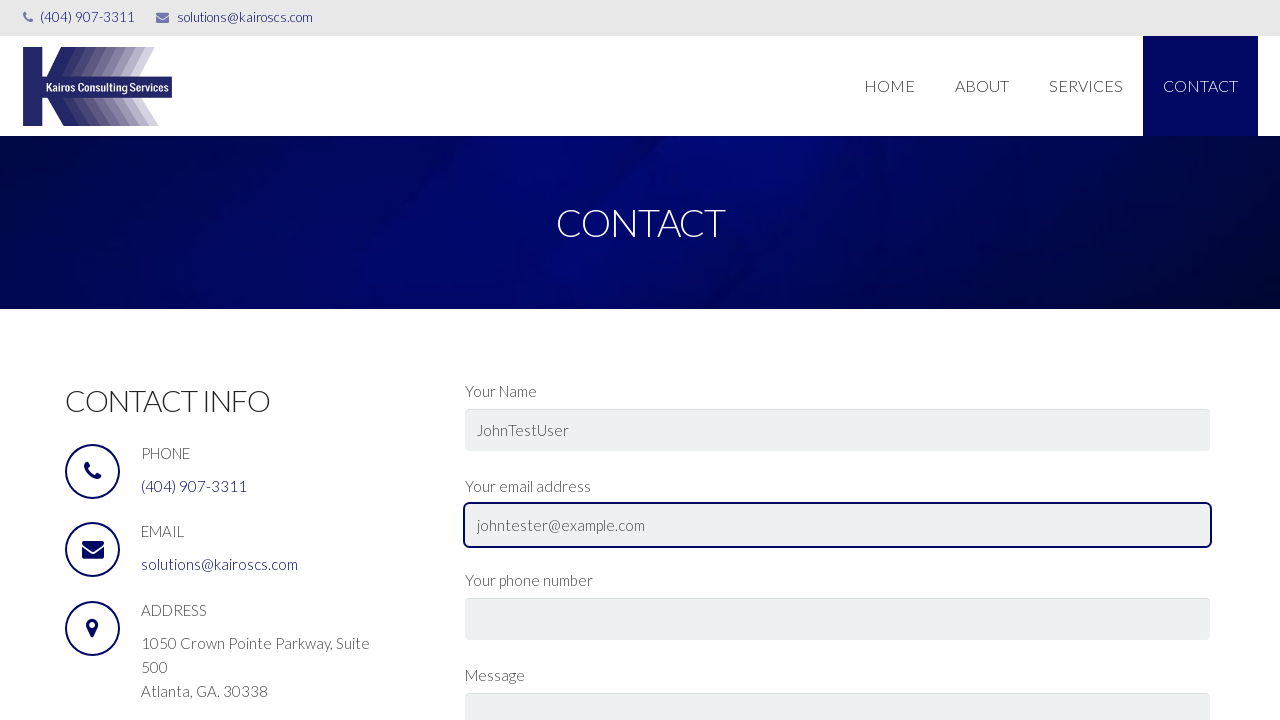